Tests alert handling functionality by clicking a button that triggers a delayed alert and then accepting it

Starting URL: https://demoqa.com/alerts

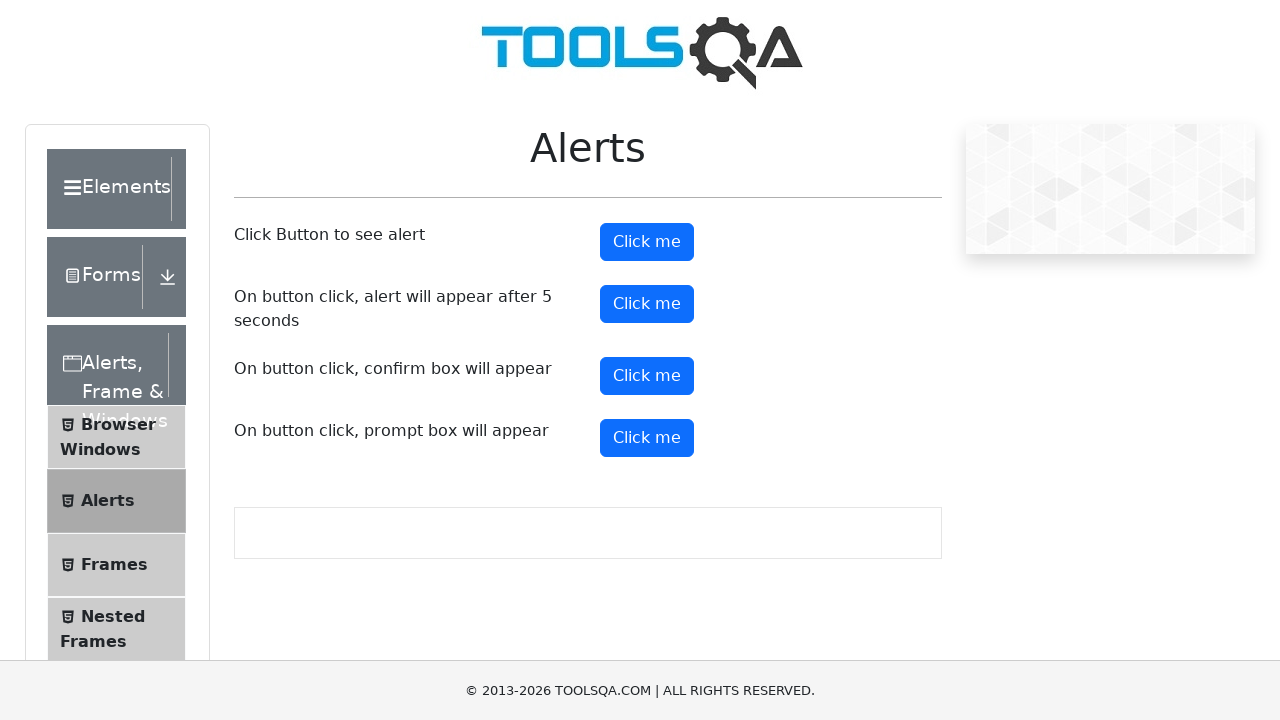

Clicked button to trigger timed alert at (647, 304) on button#timerAlertButton
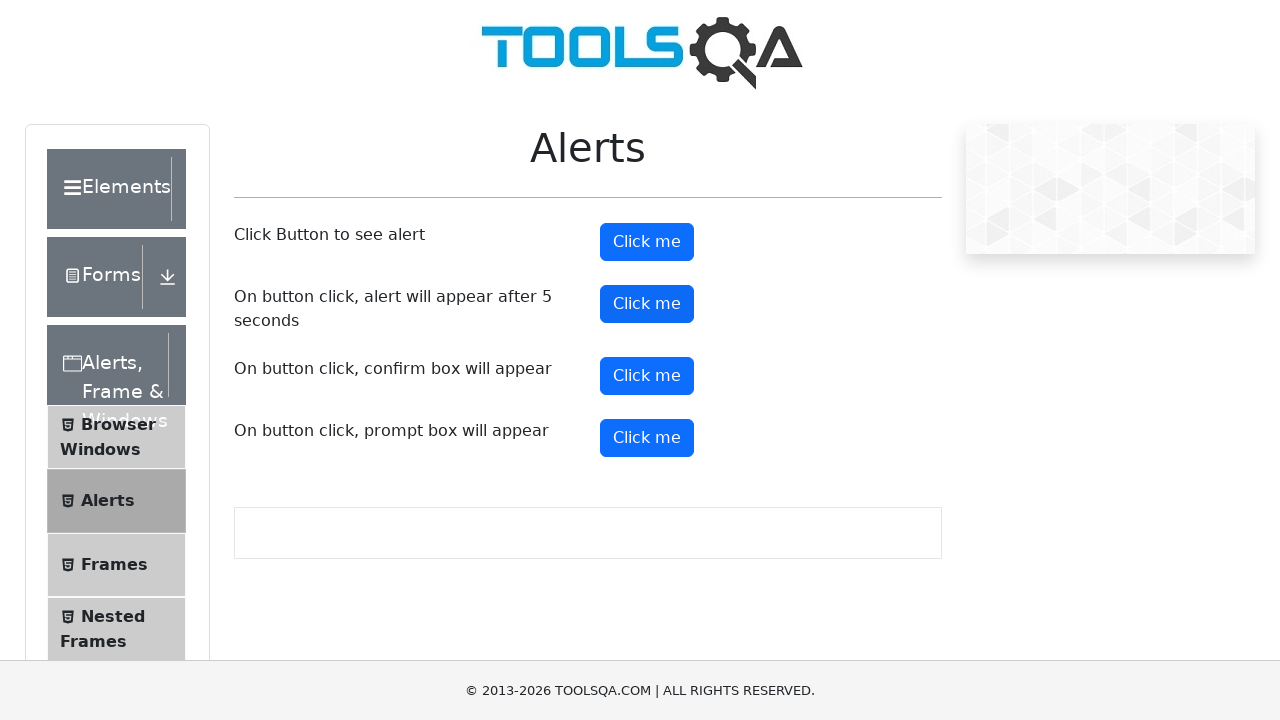

Waited 5 seconds for alert to appear
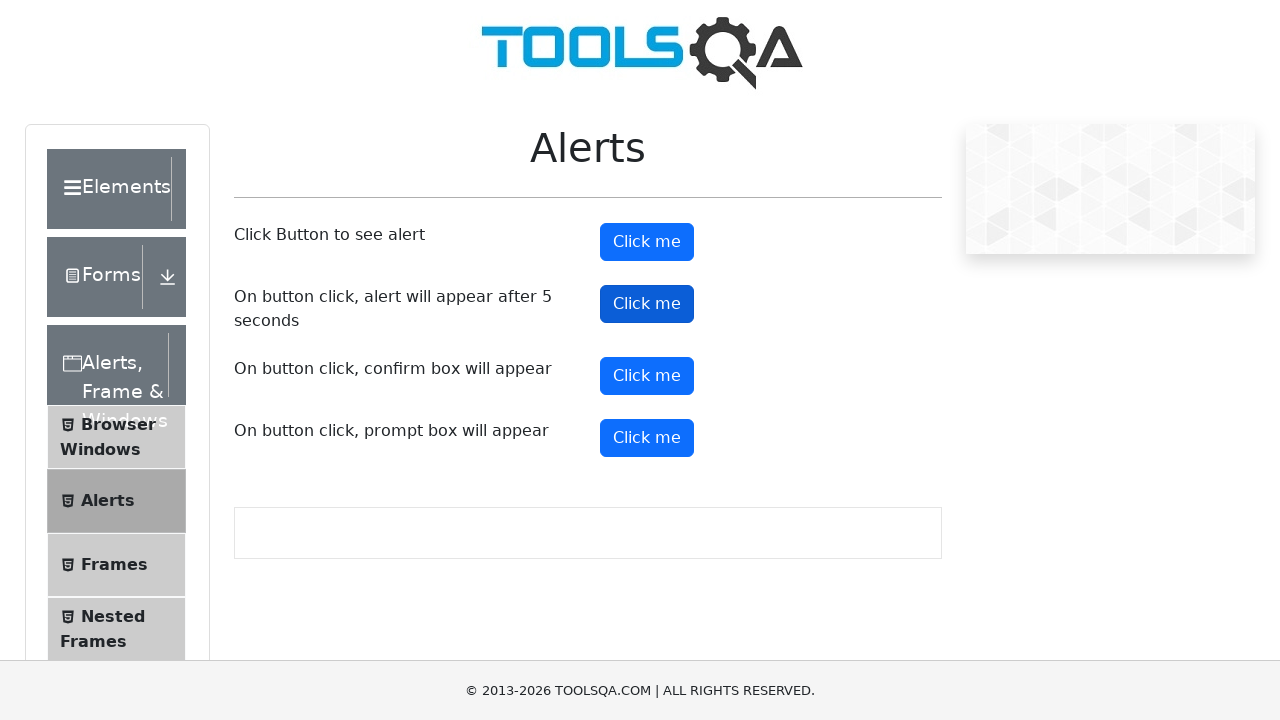

Registered dialog handler to accept alerts
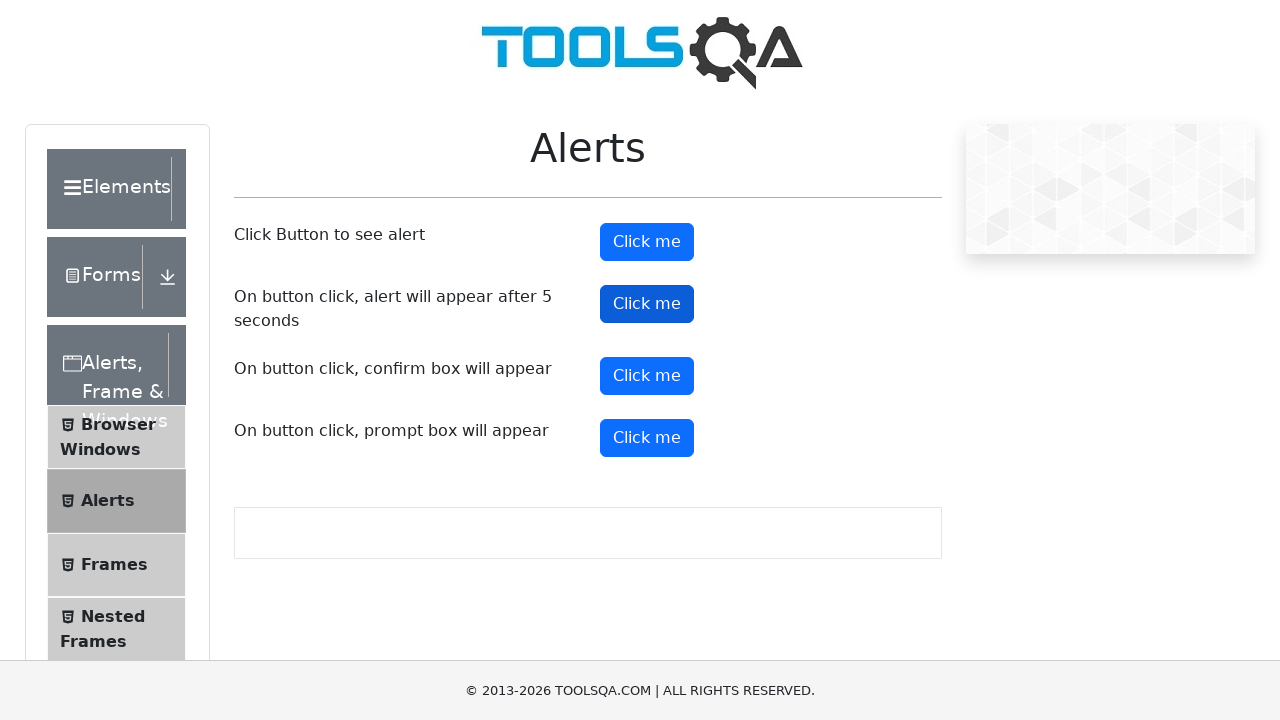

Evaluated JavaScript to ensure dialog handler processes
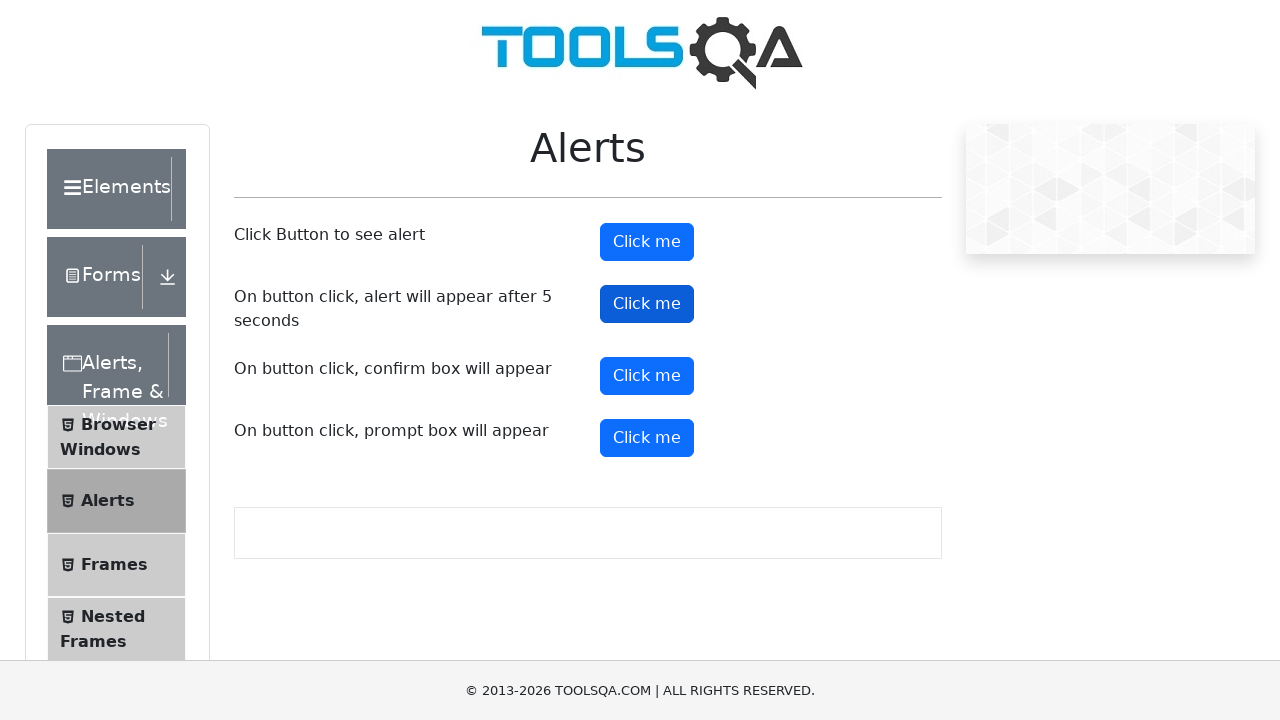

Retrieved current URL: https://demoqa.com/alerts
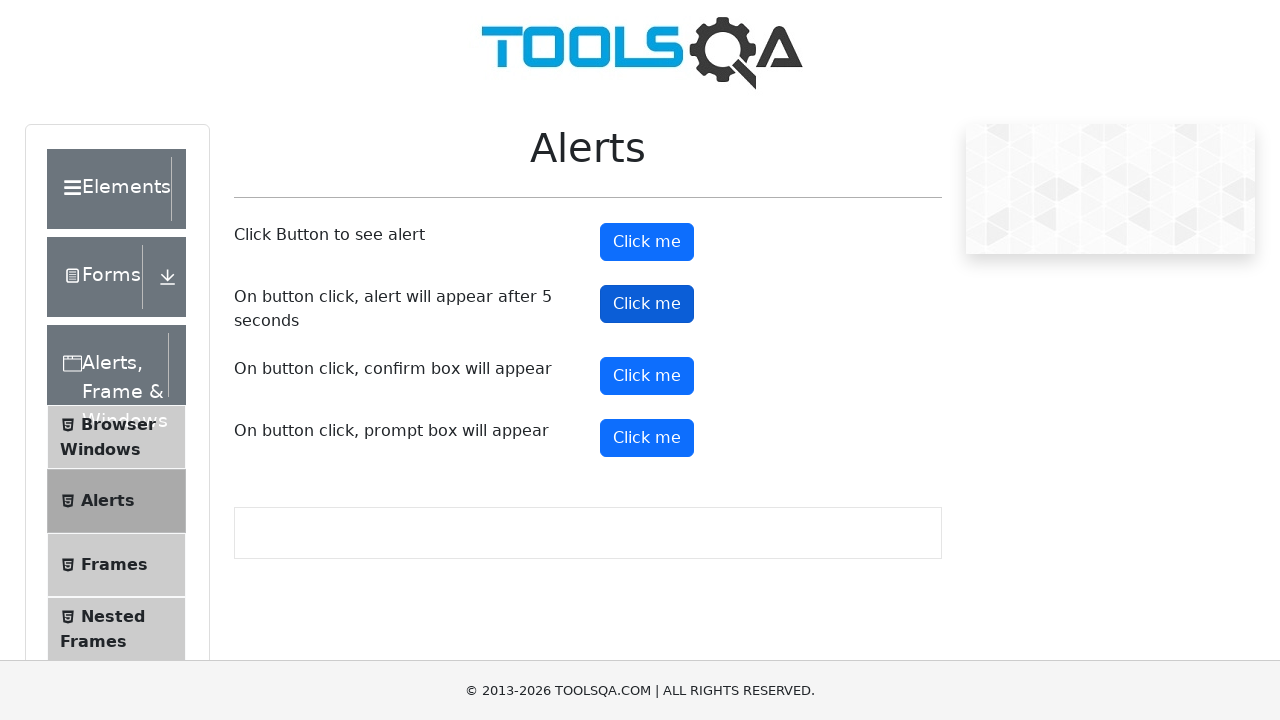

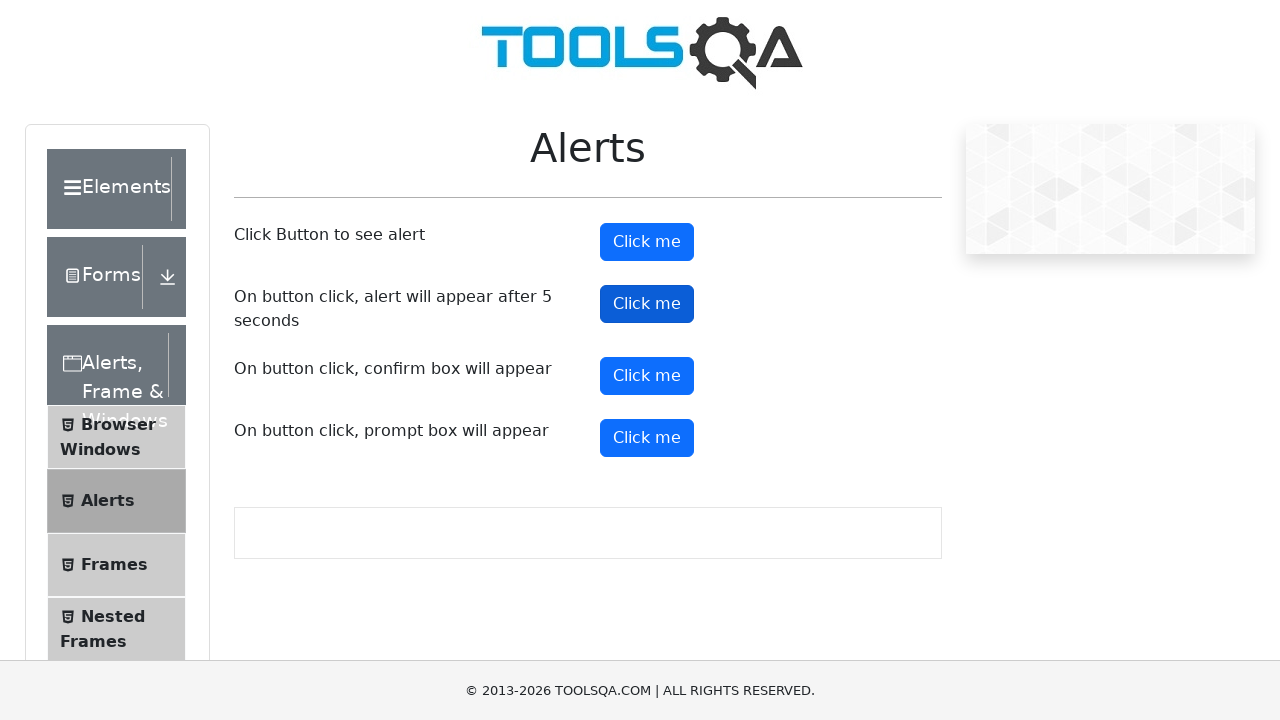